Tests confirmation dialog by clicking a button and dismissing the confirm alert

Starting URL: https://demoqa.com/alerts

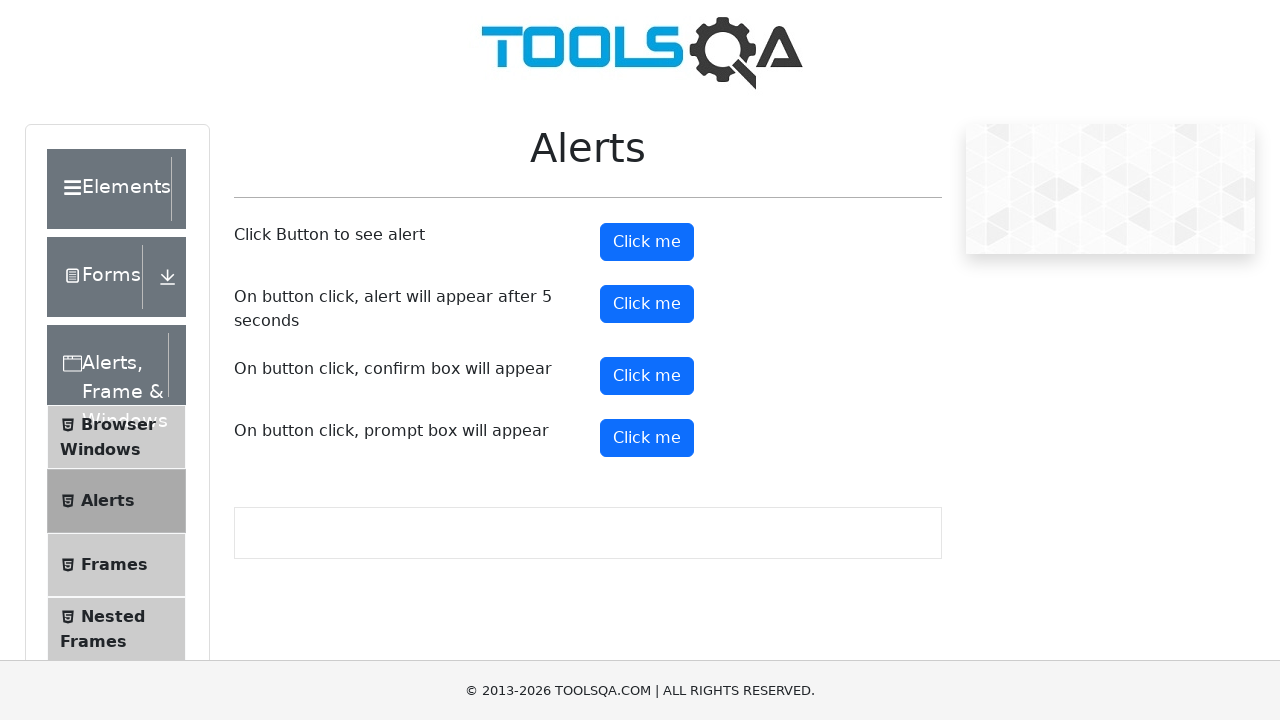

Set up dialog handler to dismiss confirmation alerts
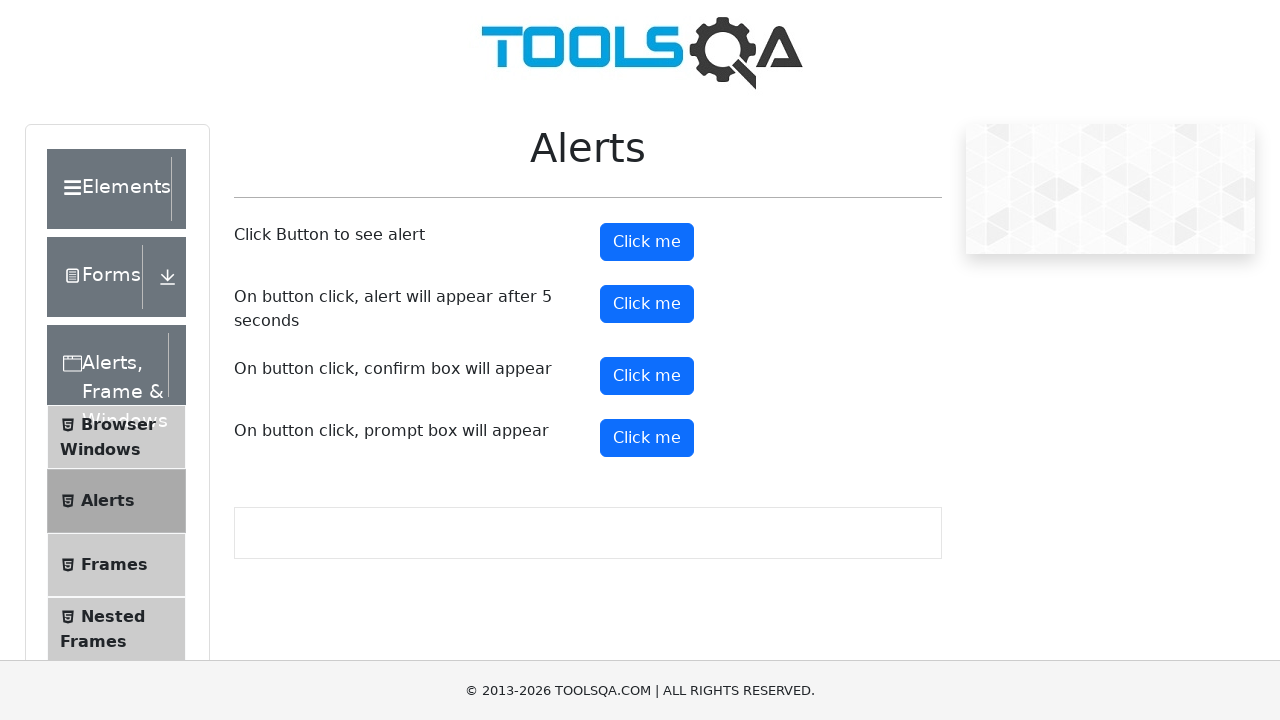

Clicked confirm button to trigger confirmation dialog at (647, 376) on #confirmButton
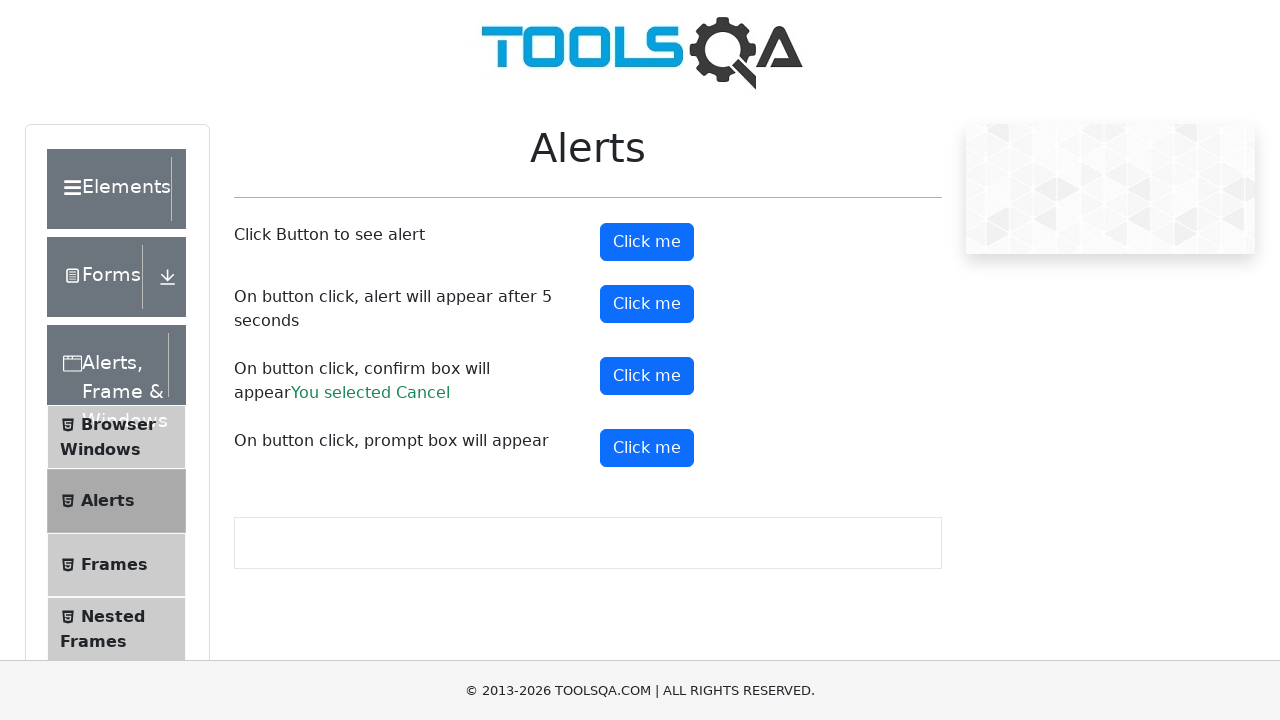

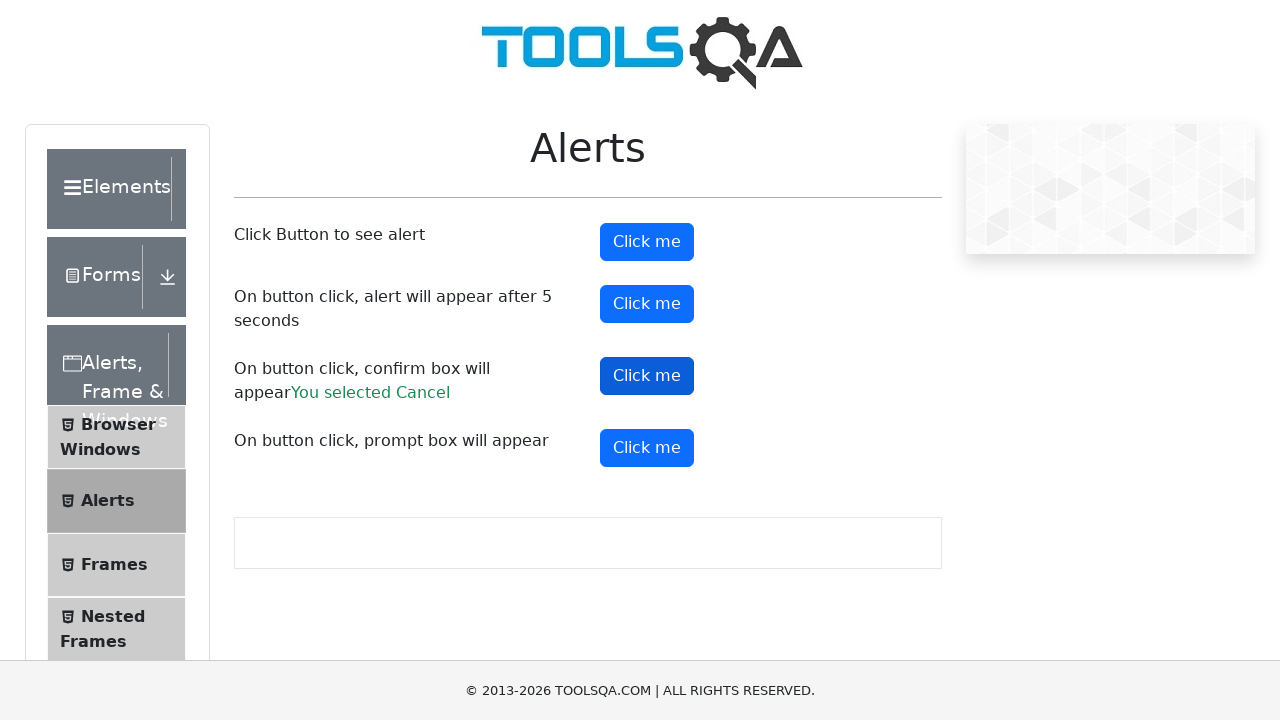